Automates playing a cookie clicker game by selecting Spanish language and then repeatedly clicking the cookie for approximately 20 seconds

Starting URL: https://ozh.github.io/cookieclicker

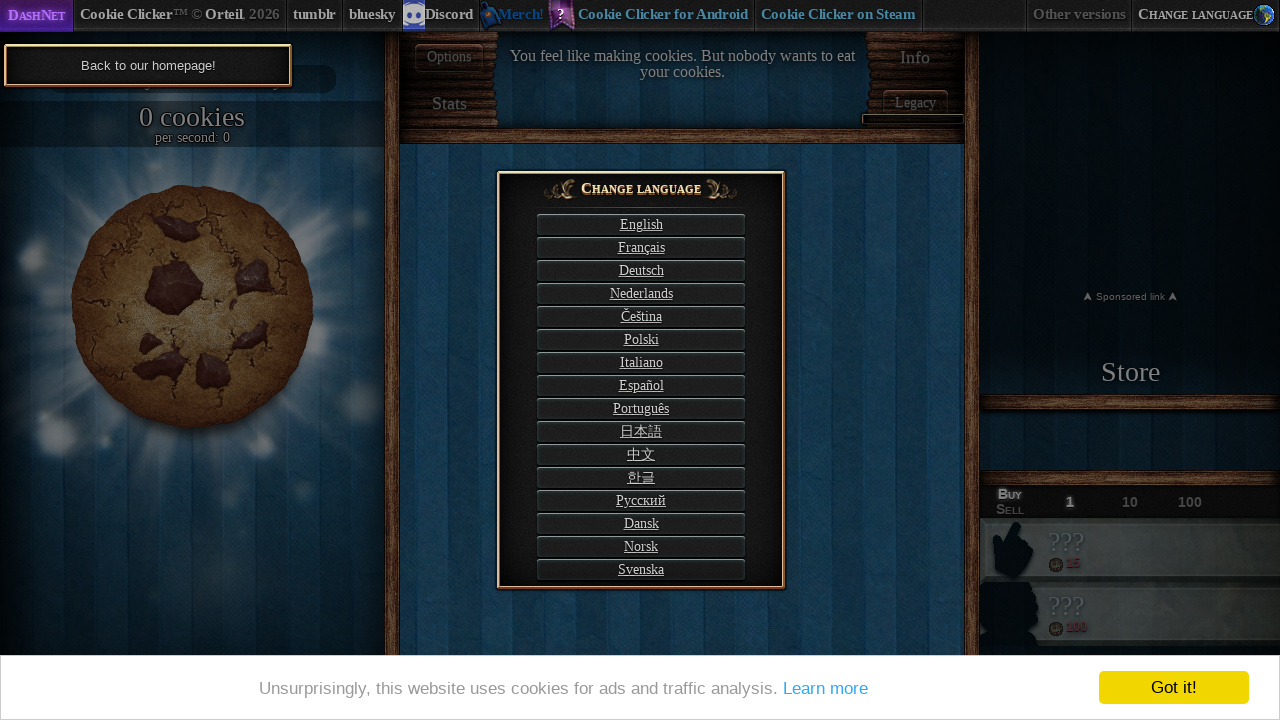

Page loaded with networkidle state
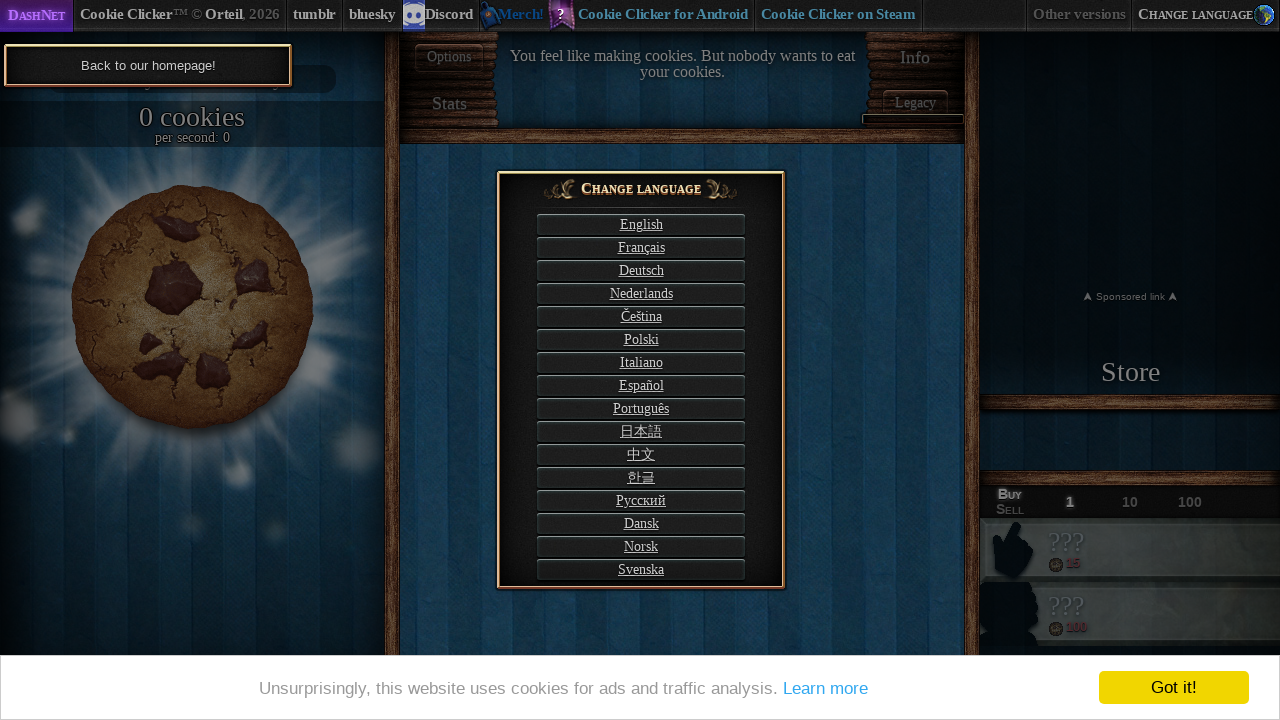

Selected Spanish language at (641, 386) on xpath=//*[@id="langSelect-ES"]
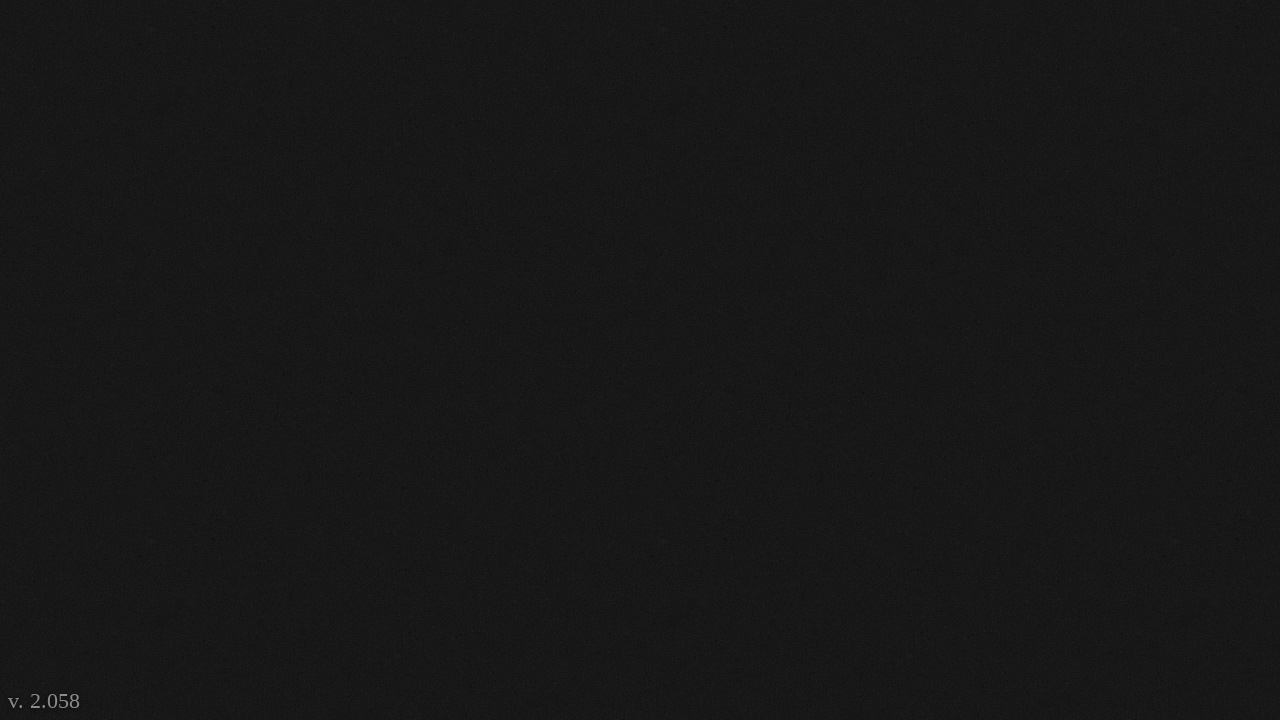

Waited for language change and game initialization
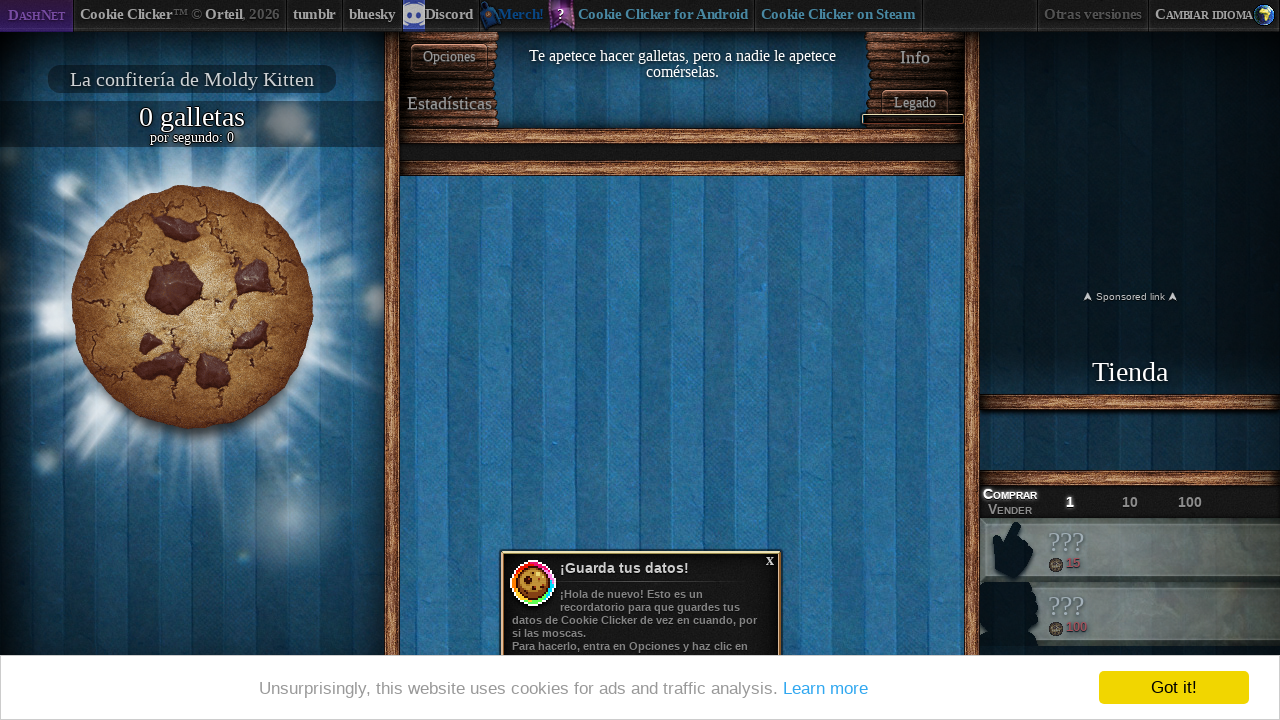

Clicked the cookie at (192, 307) on #bigCookie
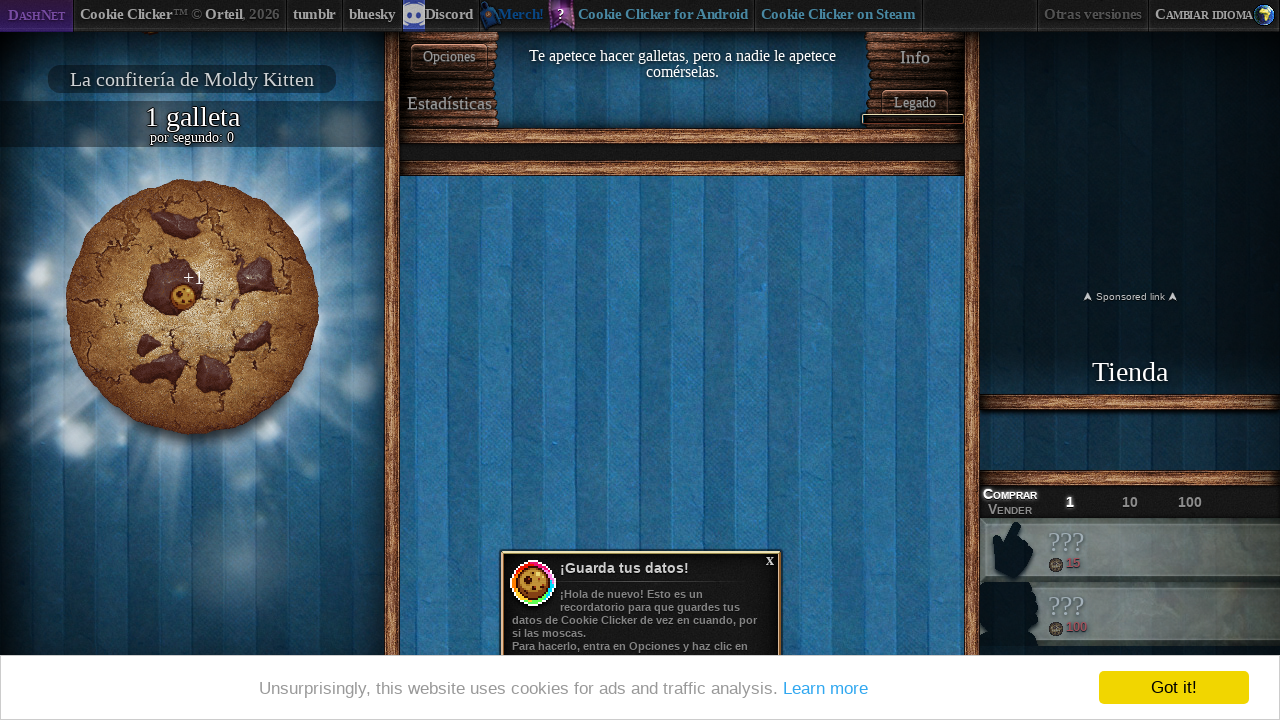

Waited 50ms before next click
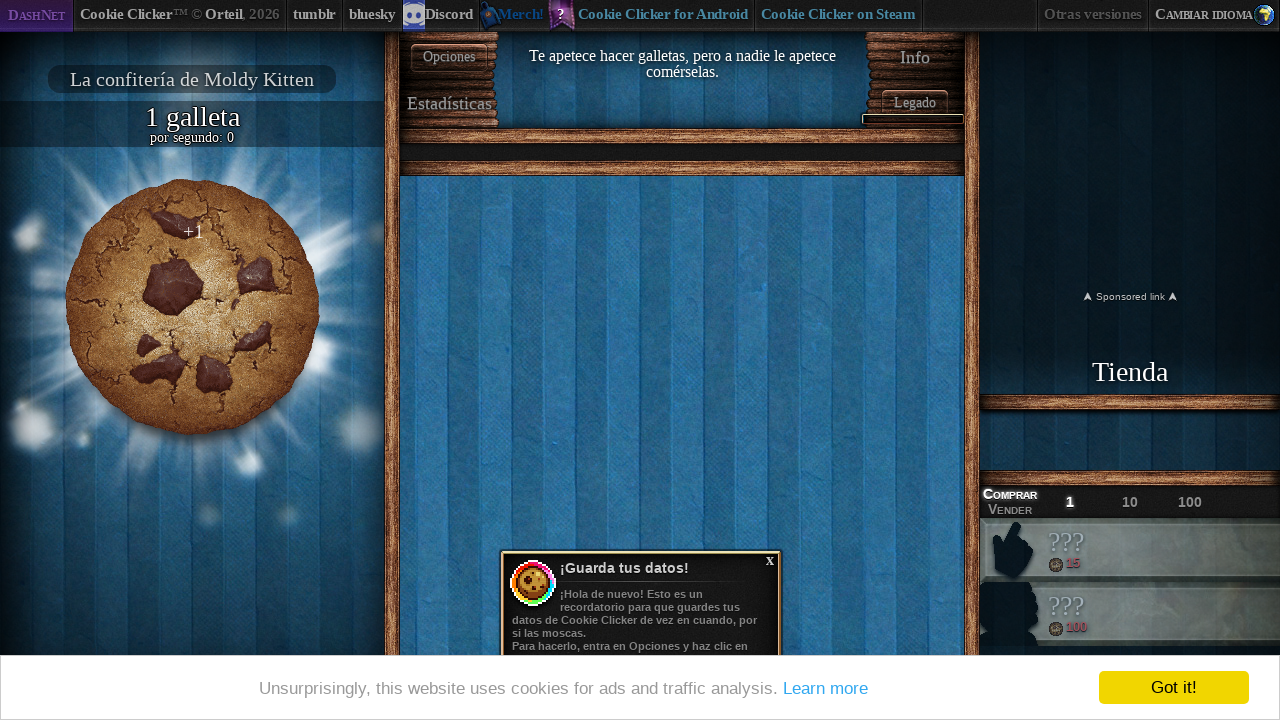

Clicked the cookie at (192, 307) on #bigCookie
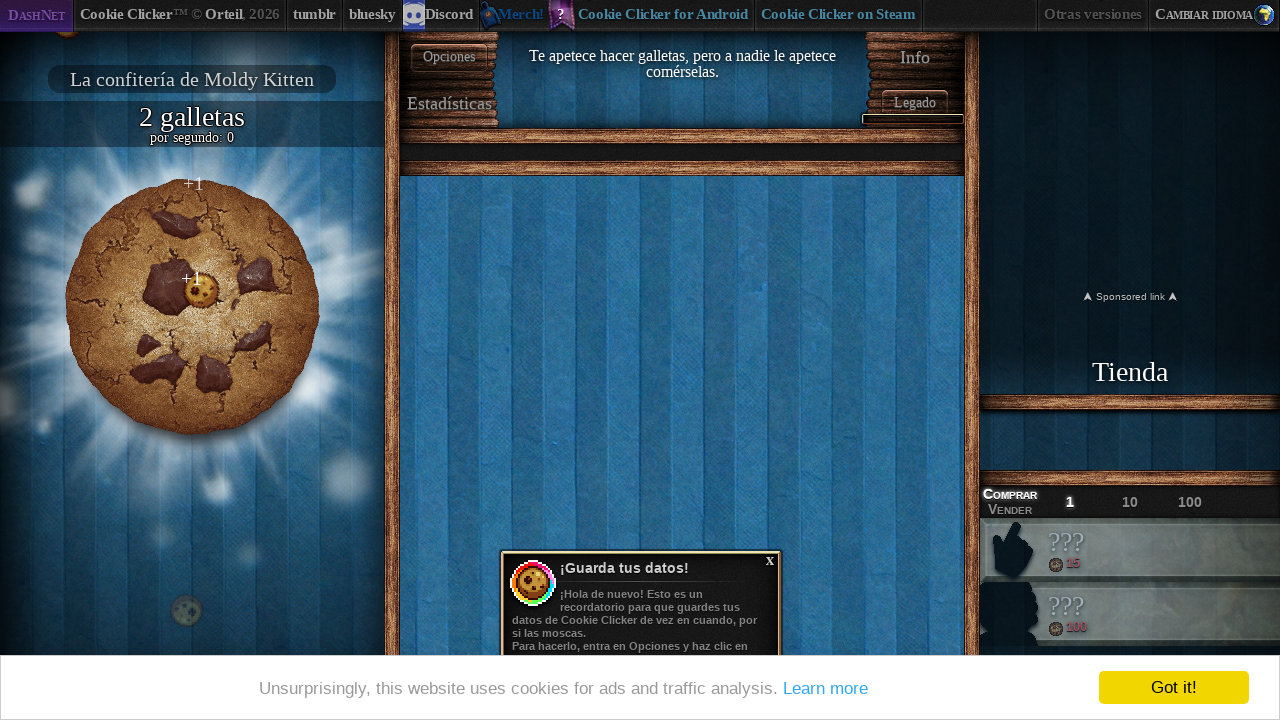

Waited 50ms before next click
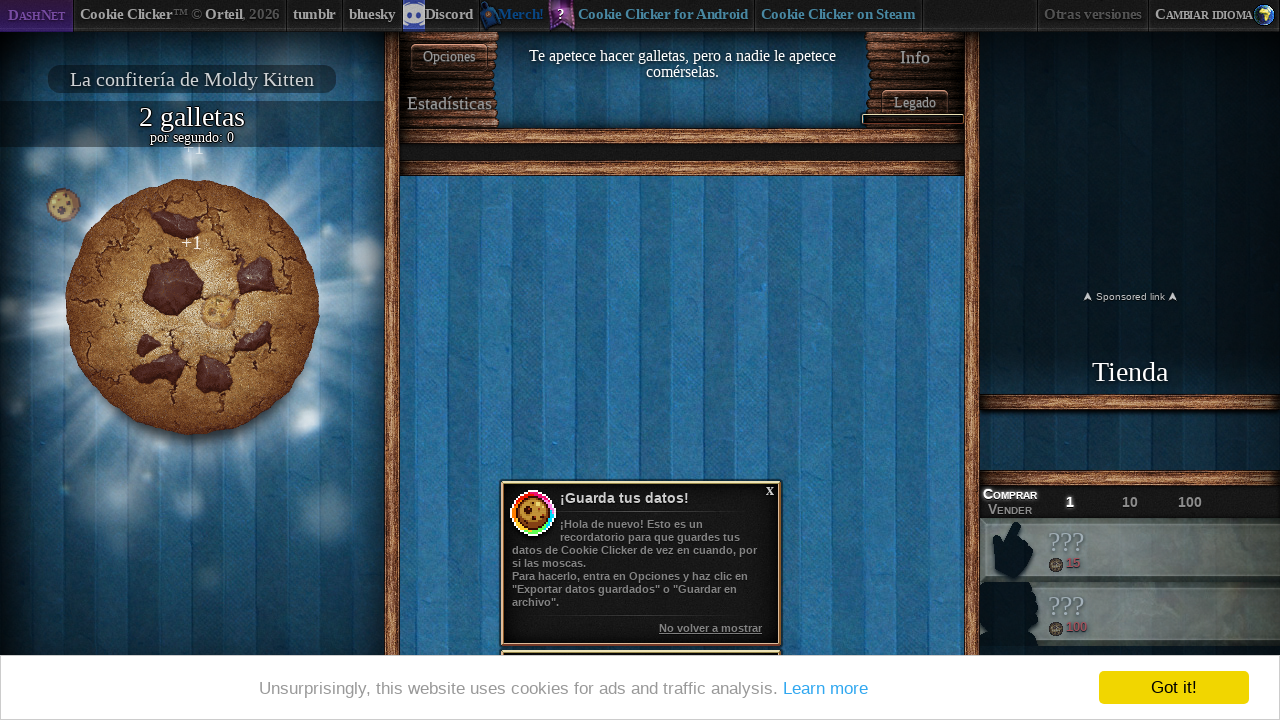

Clicked the cookie at (192, 307) on #bigCookie
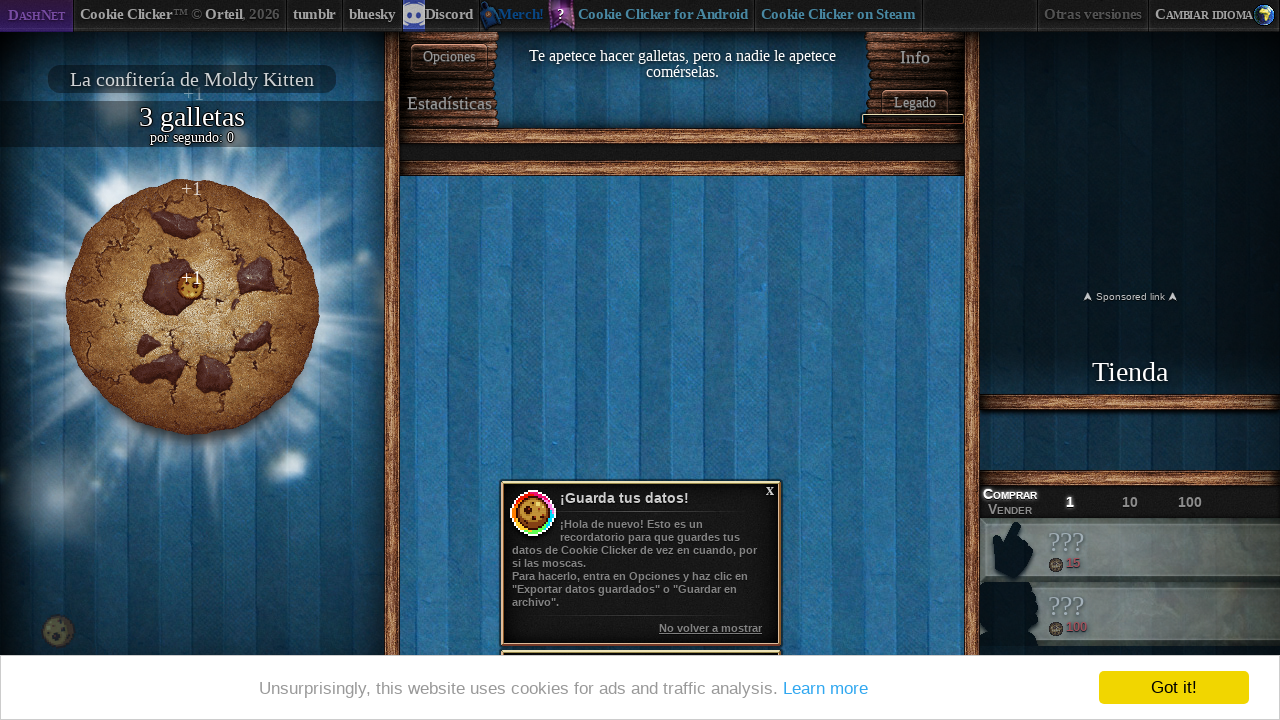

Waited 50ms before next click
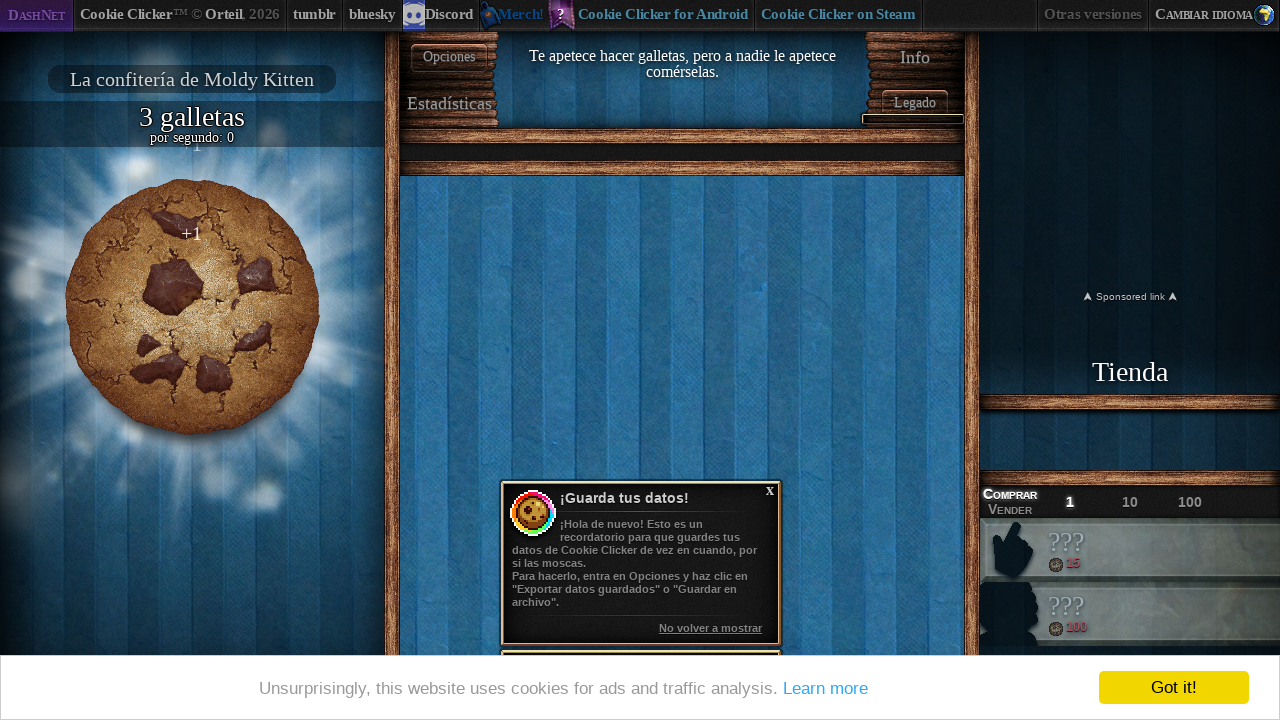

Clicked the cookie at (192, 307) on #bigCookie
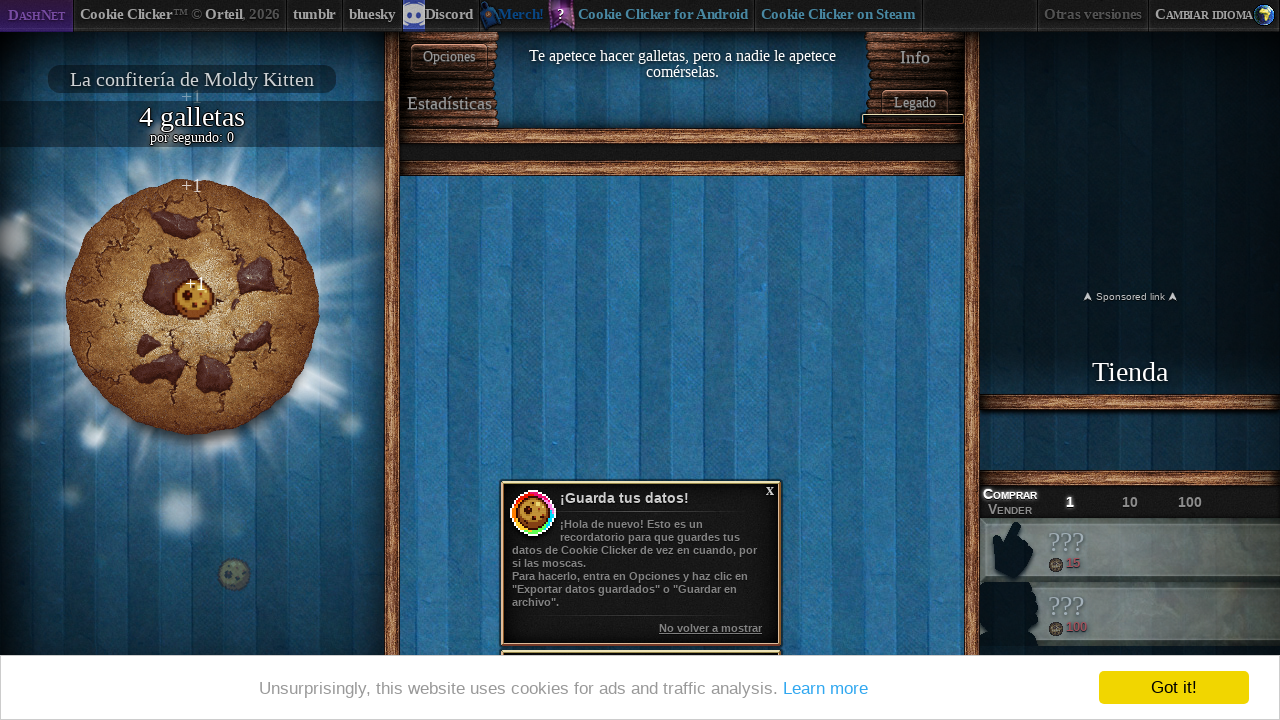

Waited 50ms before next click
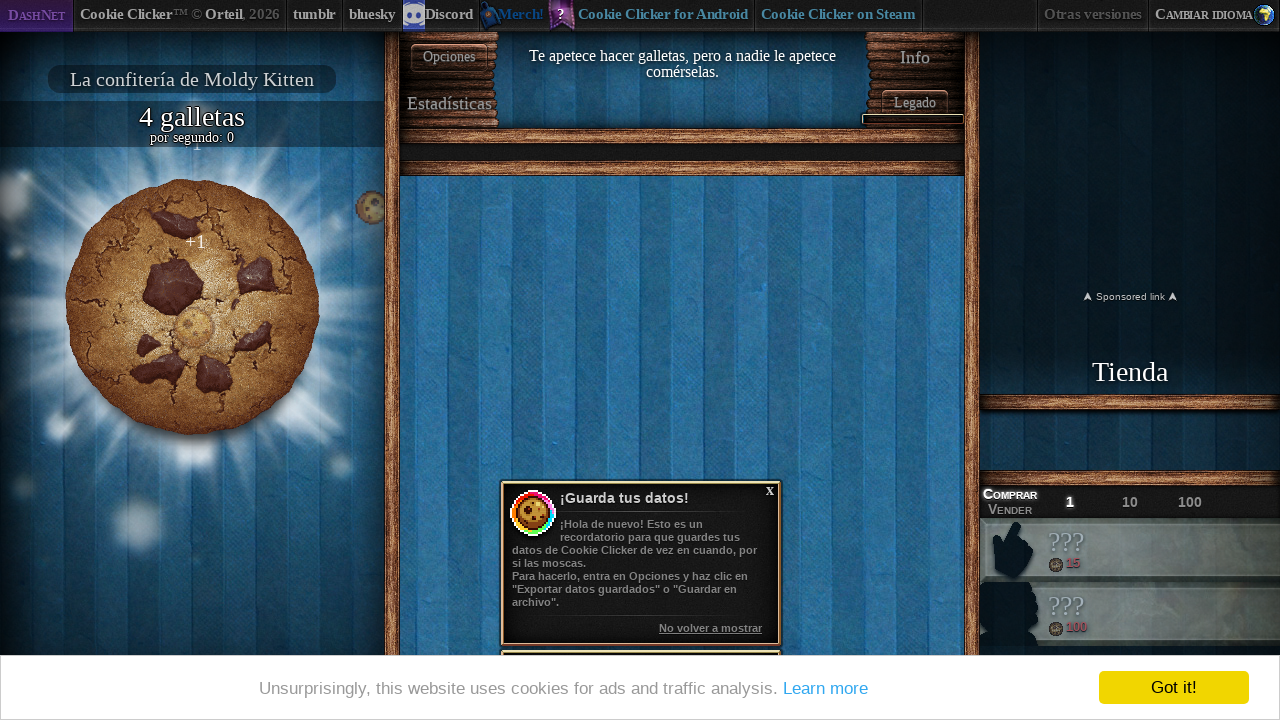

Clicked the cookie at (192, 307) on #bigCookie
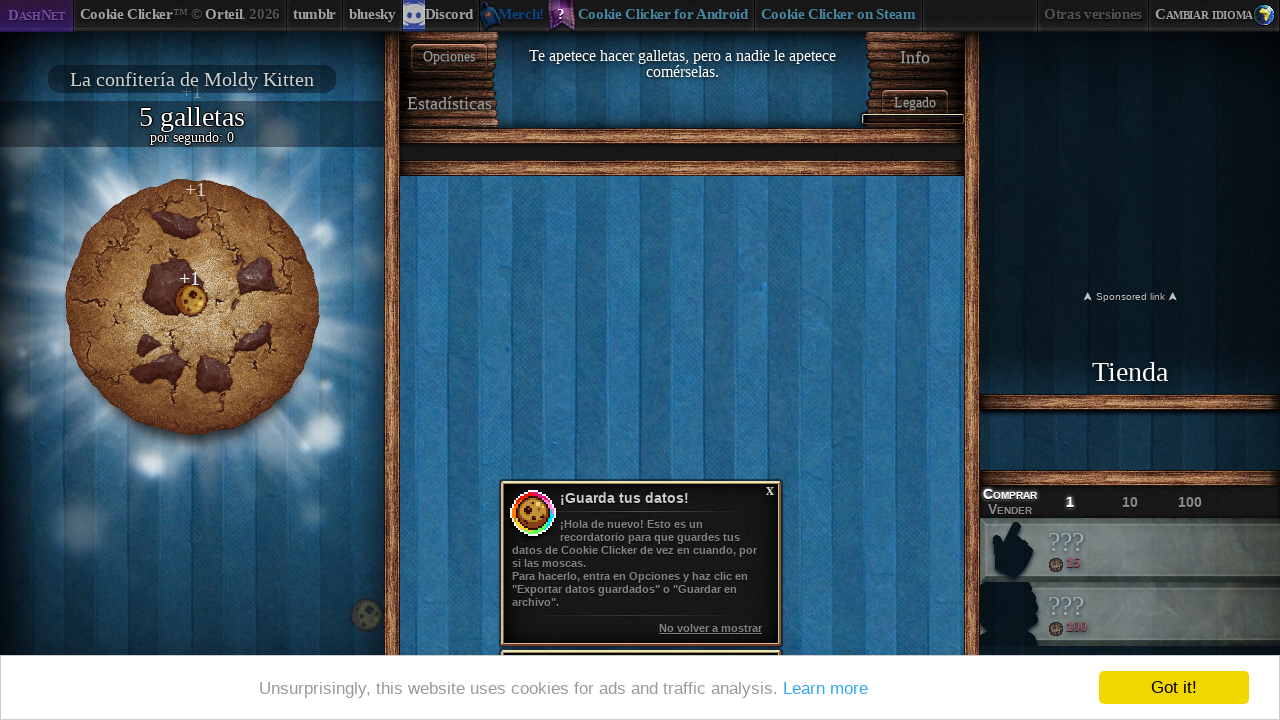

Waited 50ms before next click
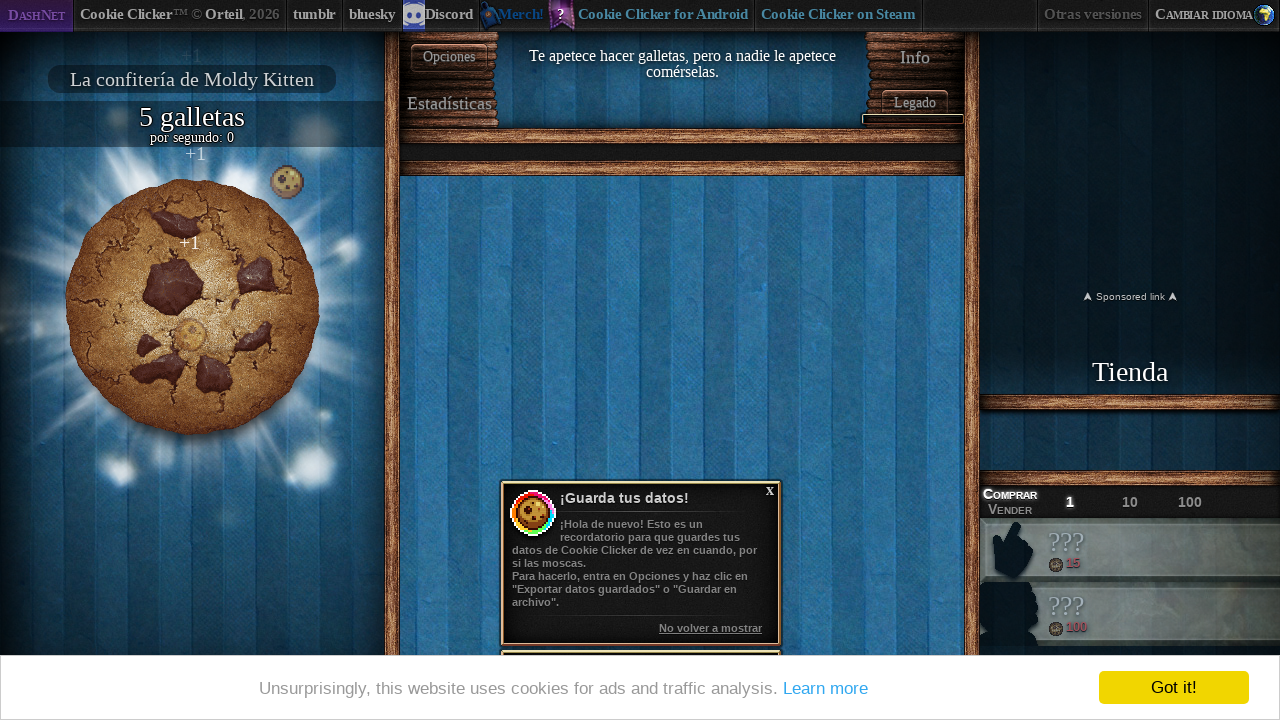

Clicked the cookie at (192, 307) on #bigCookie
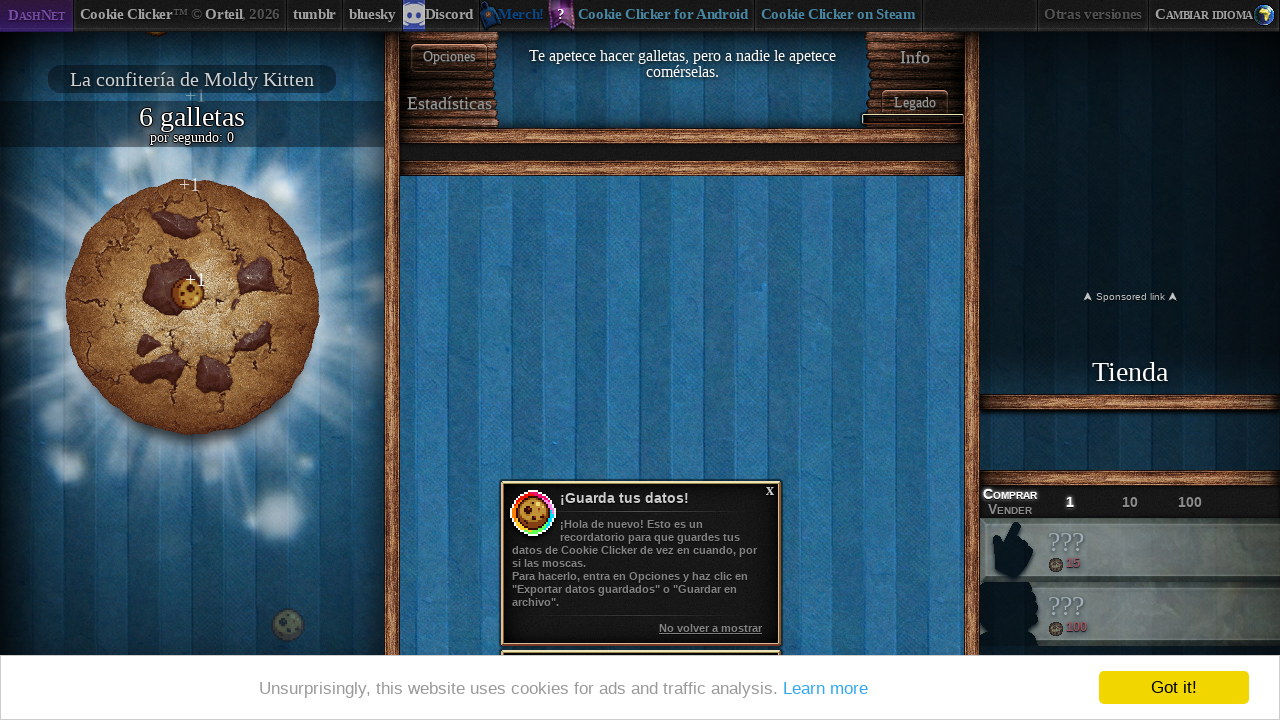

Waited 50ms before next click
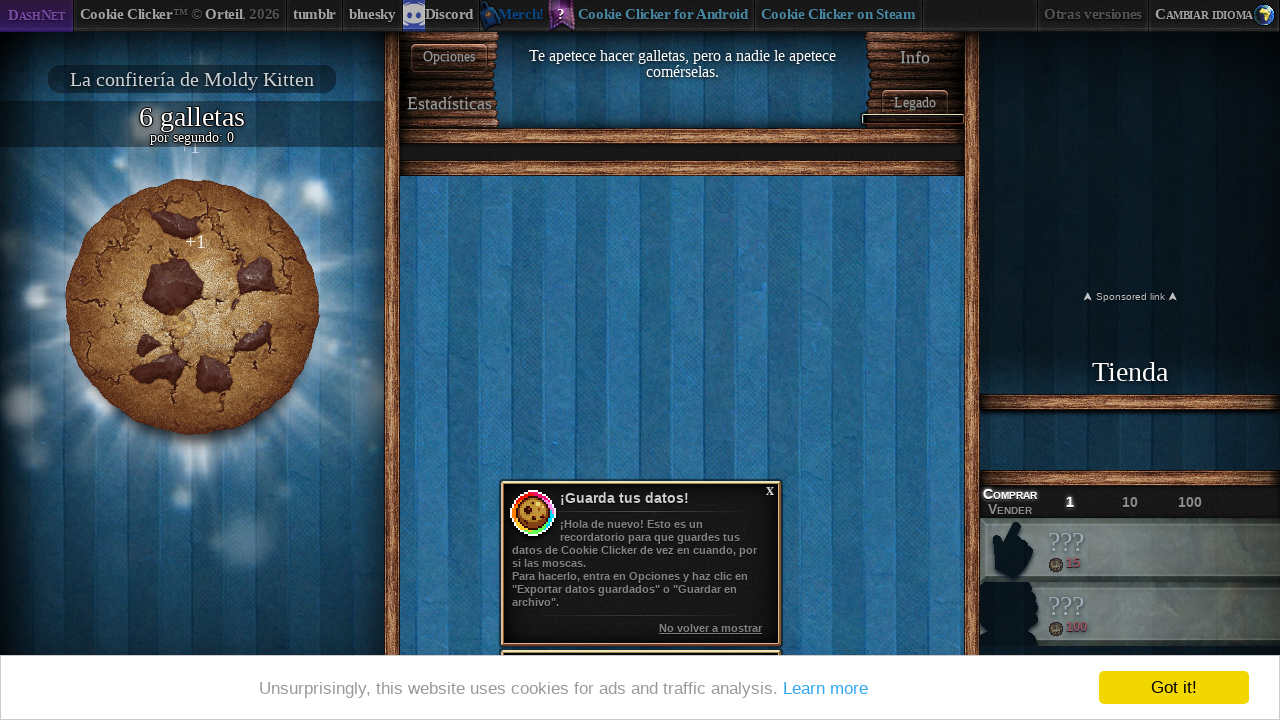

Clicked the cookie at (192, 307) on #bigCookie
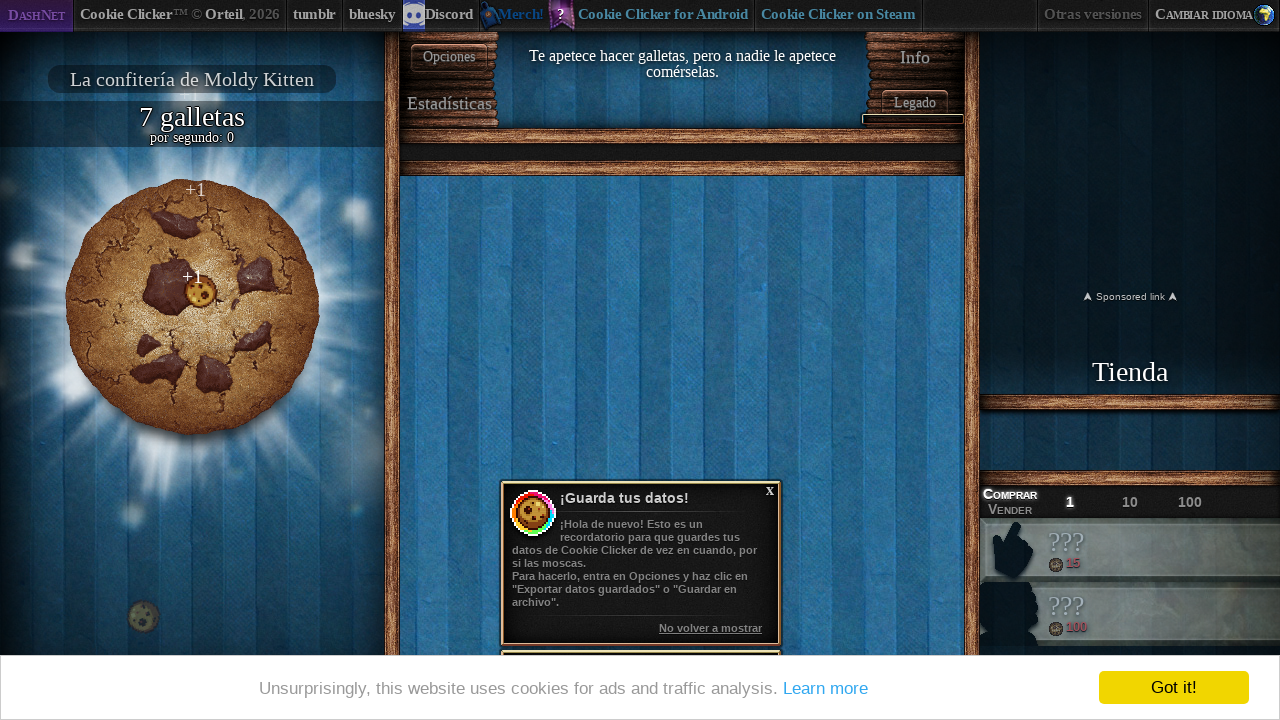

Waited 50ms before next click
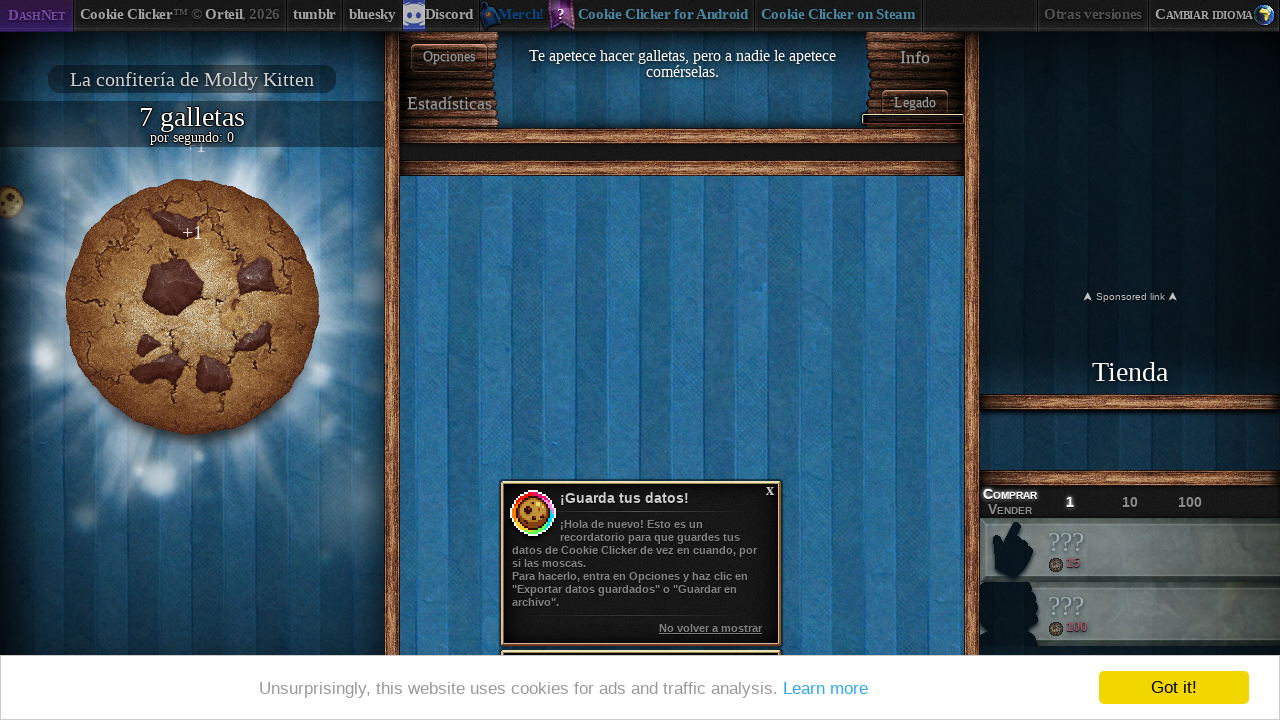

Clicked the cookie at (192, 307) on #bigCookie
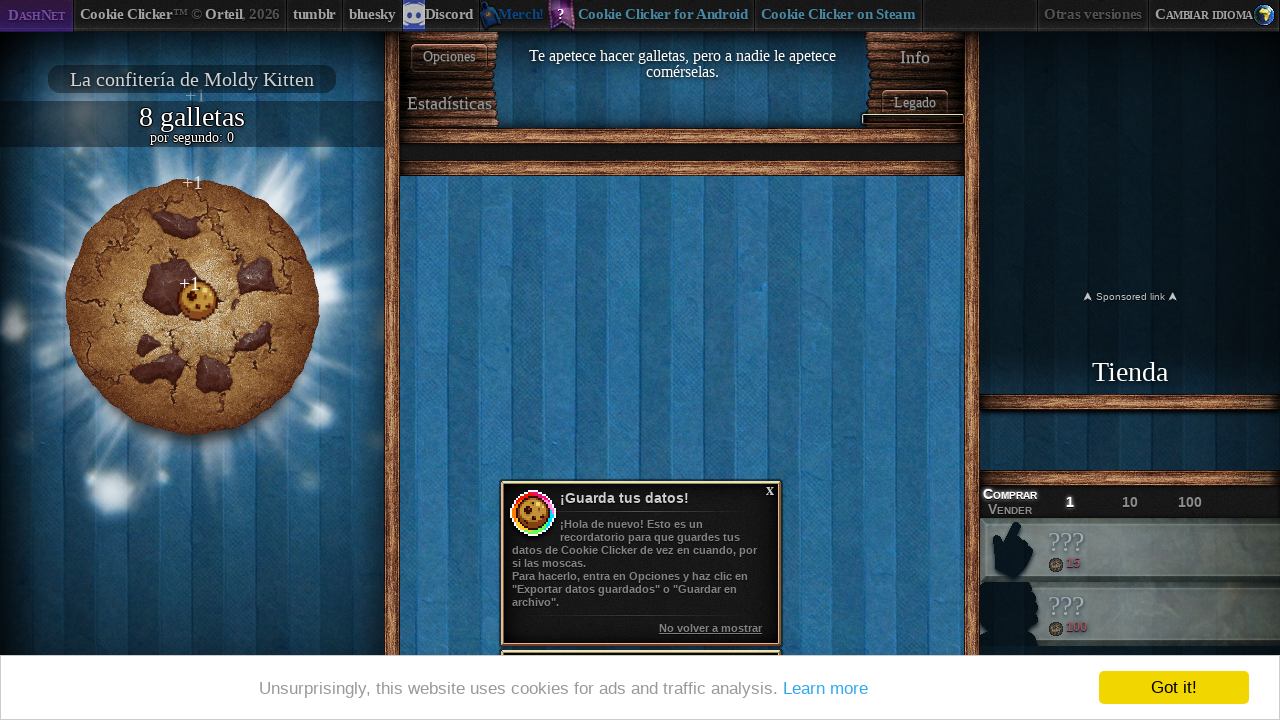

Waited 50ms before next click
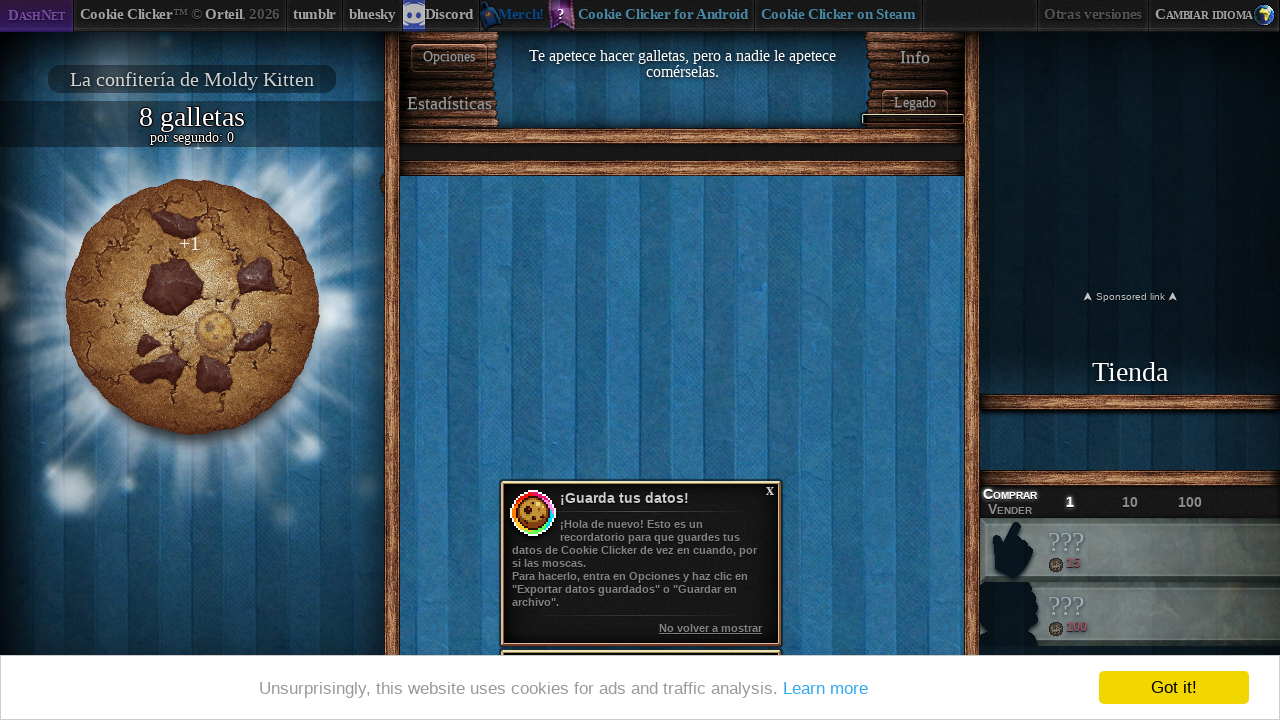

Clicked the cookie at (192, 307) on #bigCookie
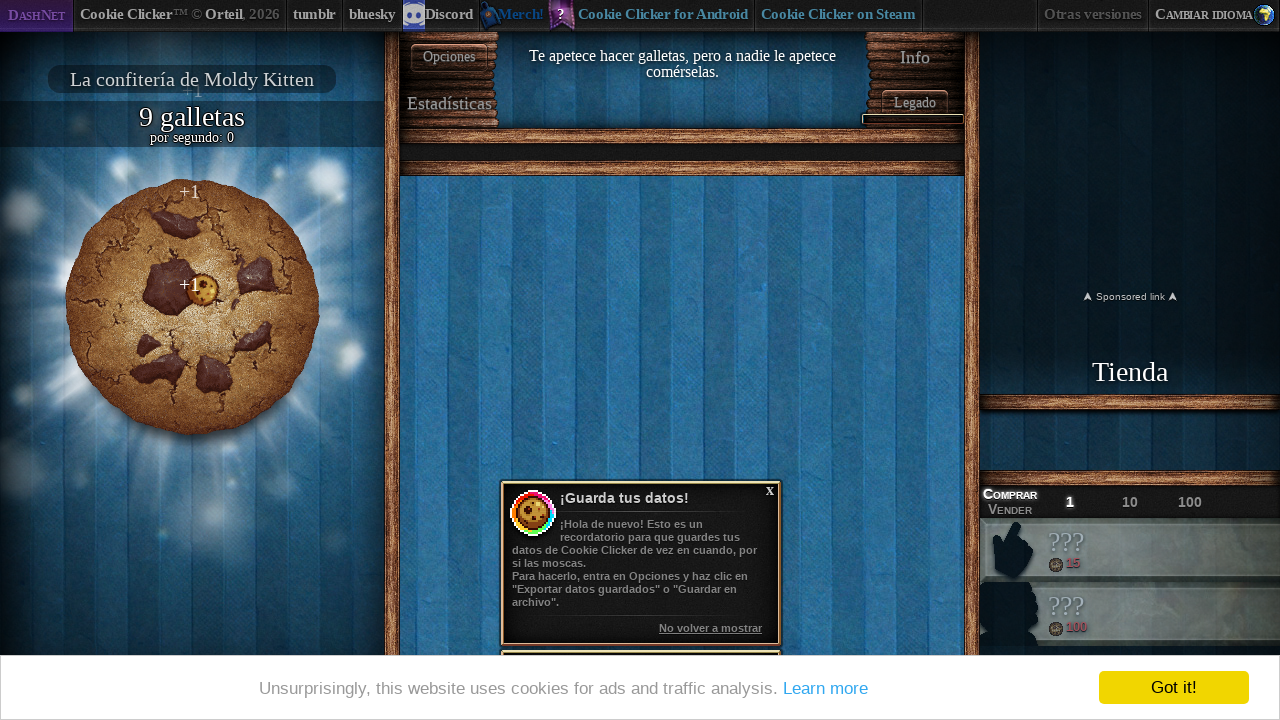

Waited 50ms before next click
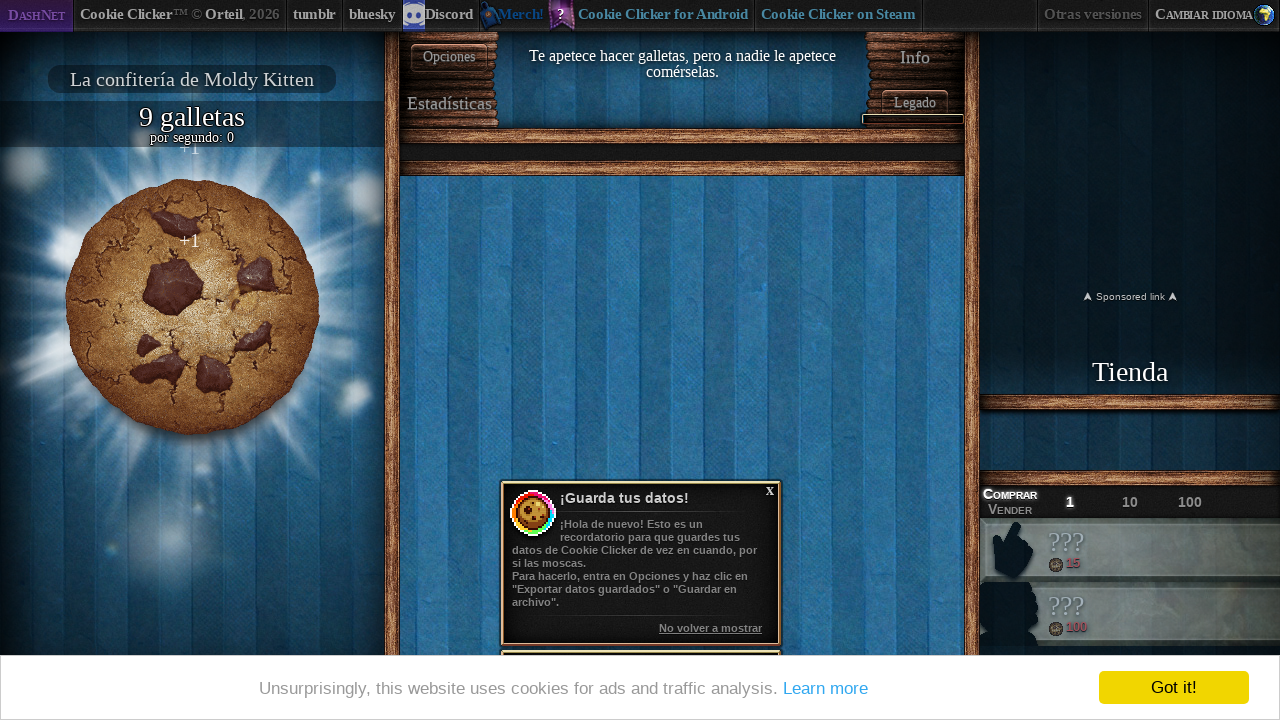

Clicked the cookie at (192, 307) on #bigCookie
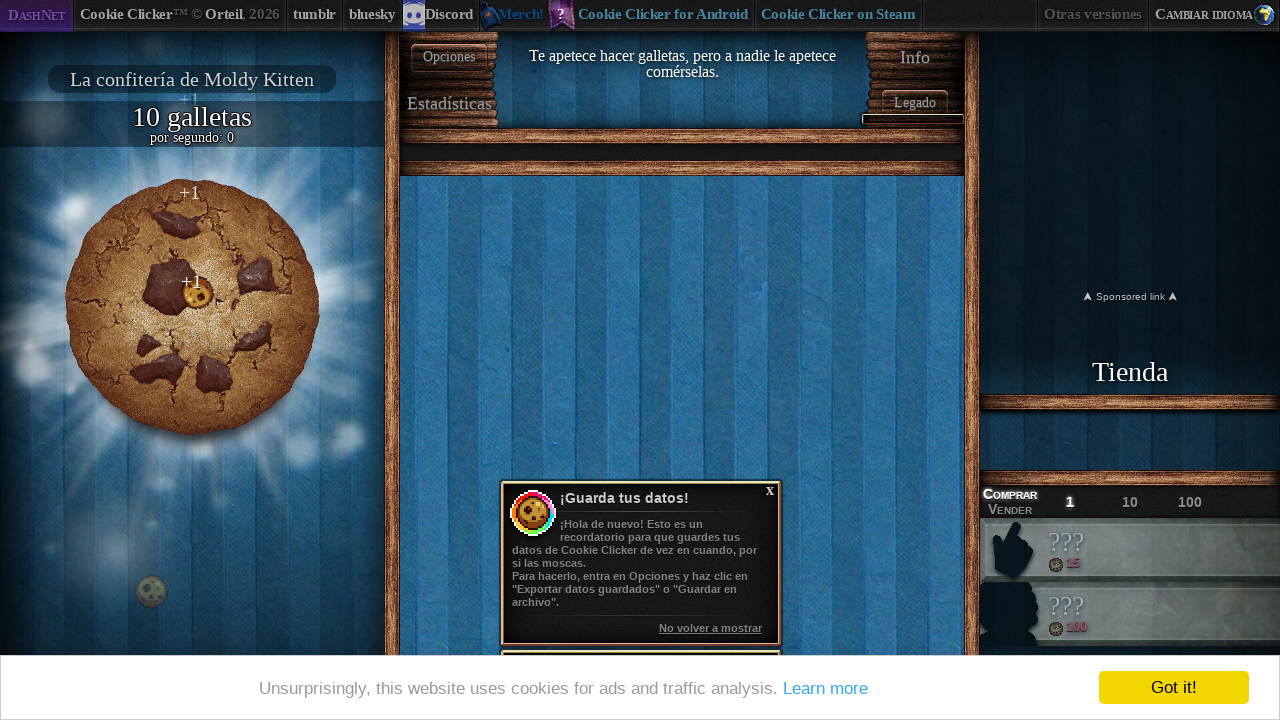

Waited 50ms before next click
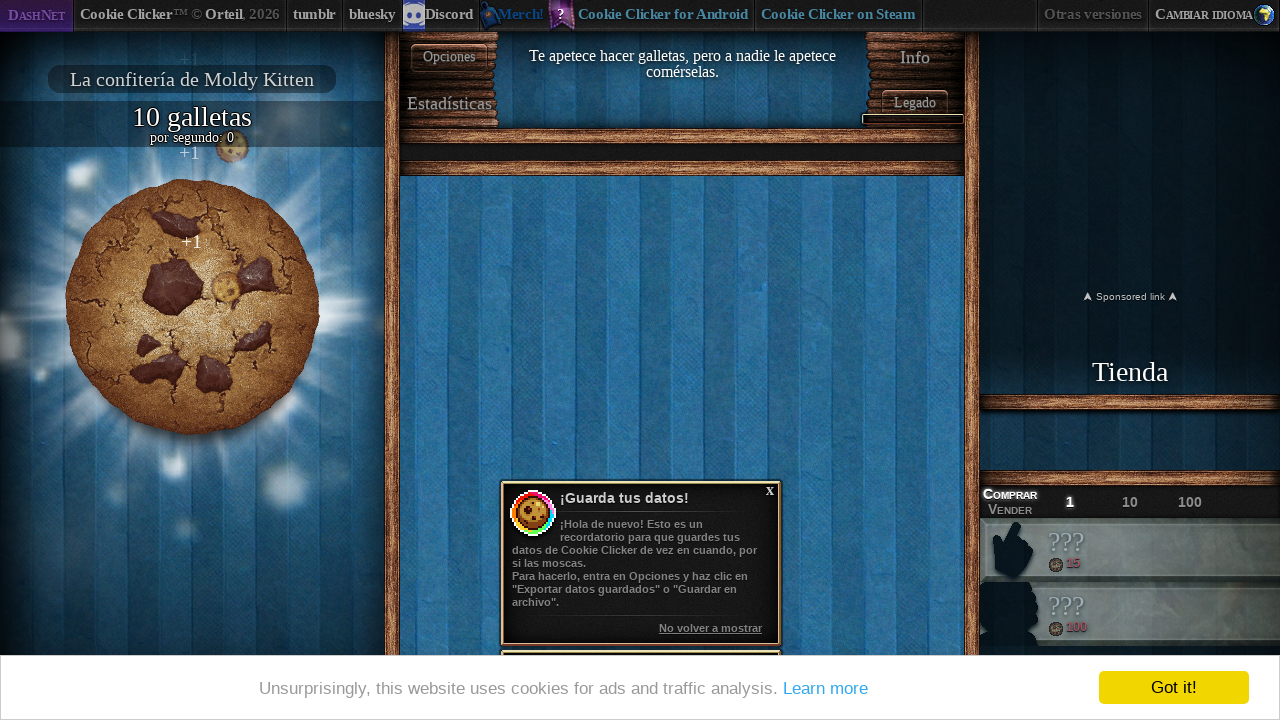

Clicked the cookie at (192, 307) on #bigCookie
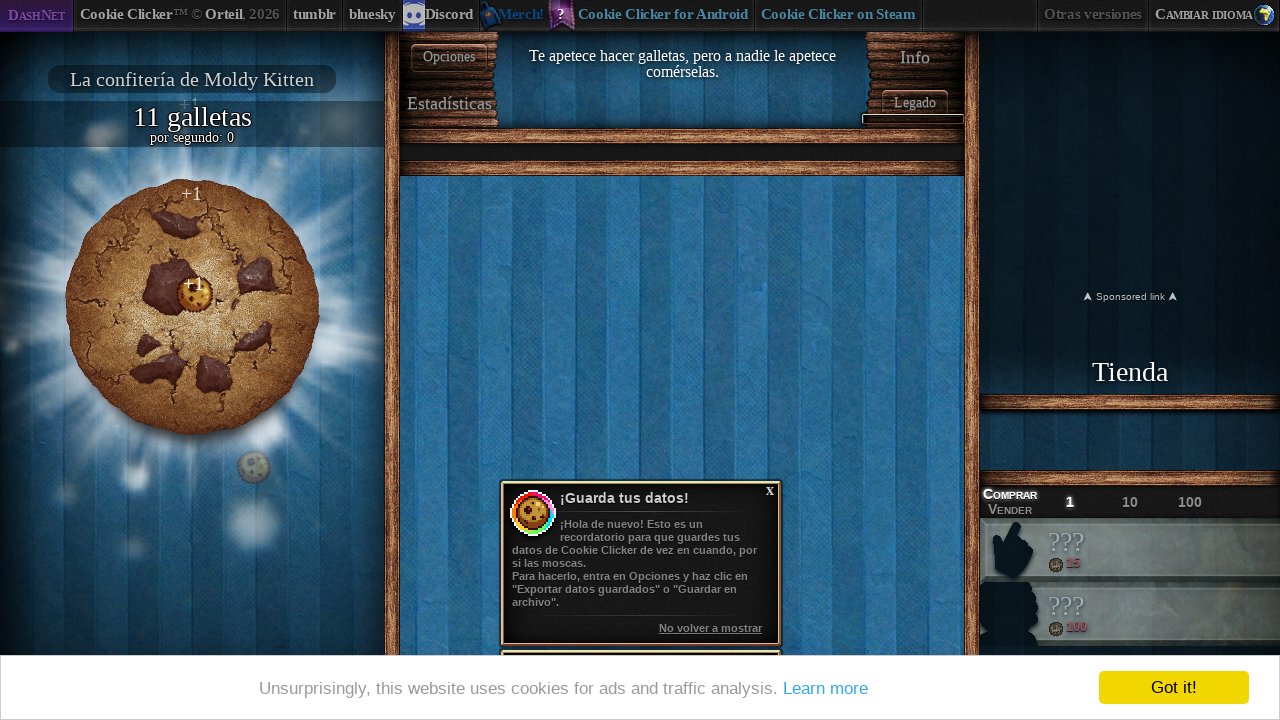

Waited 50ms before next click
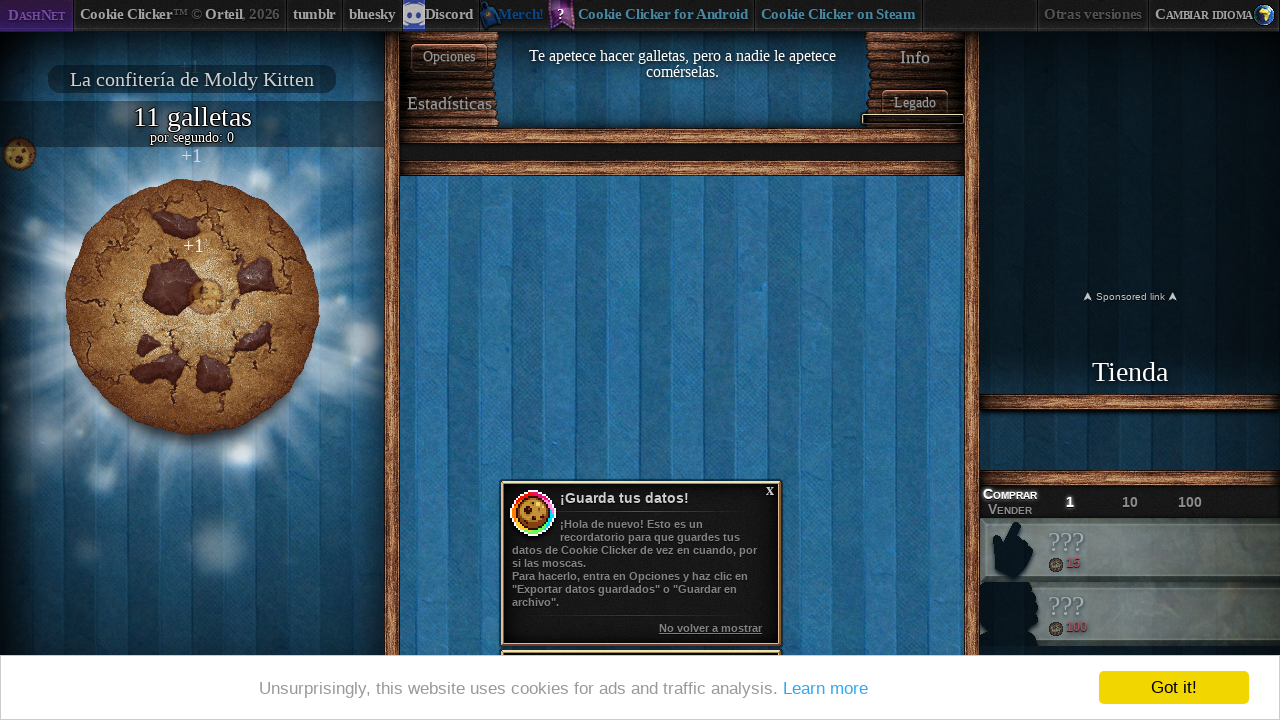

Clicked the cookie at (192, 307) on #bigCookie
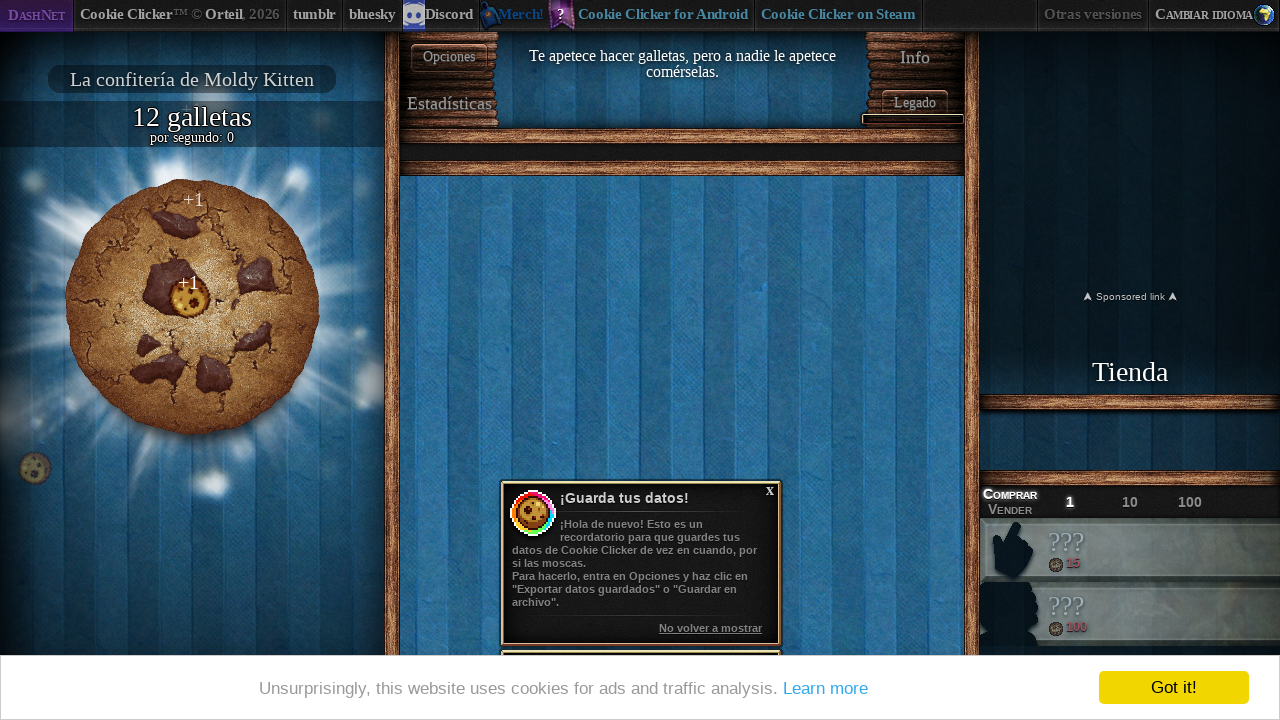

Waited 50ms before next click
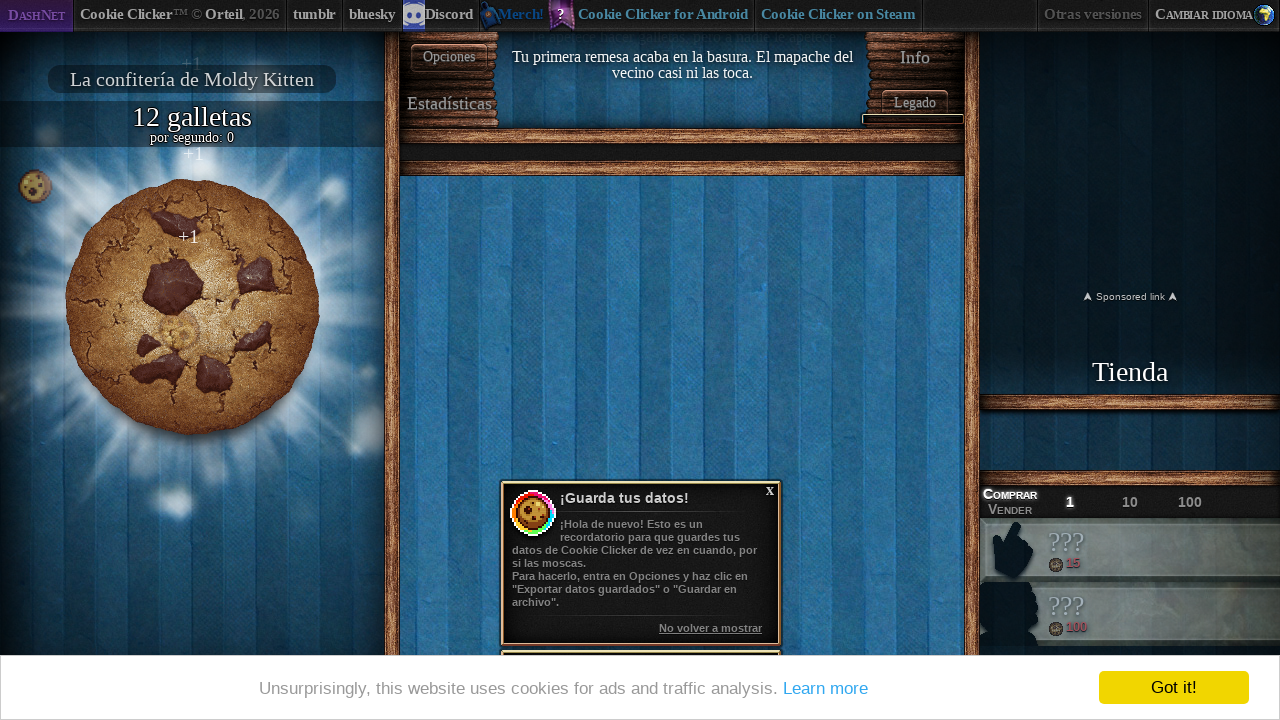

Clicked the cookie at (192, 307) on #bigCookie
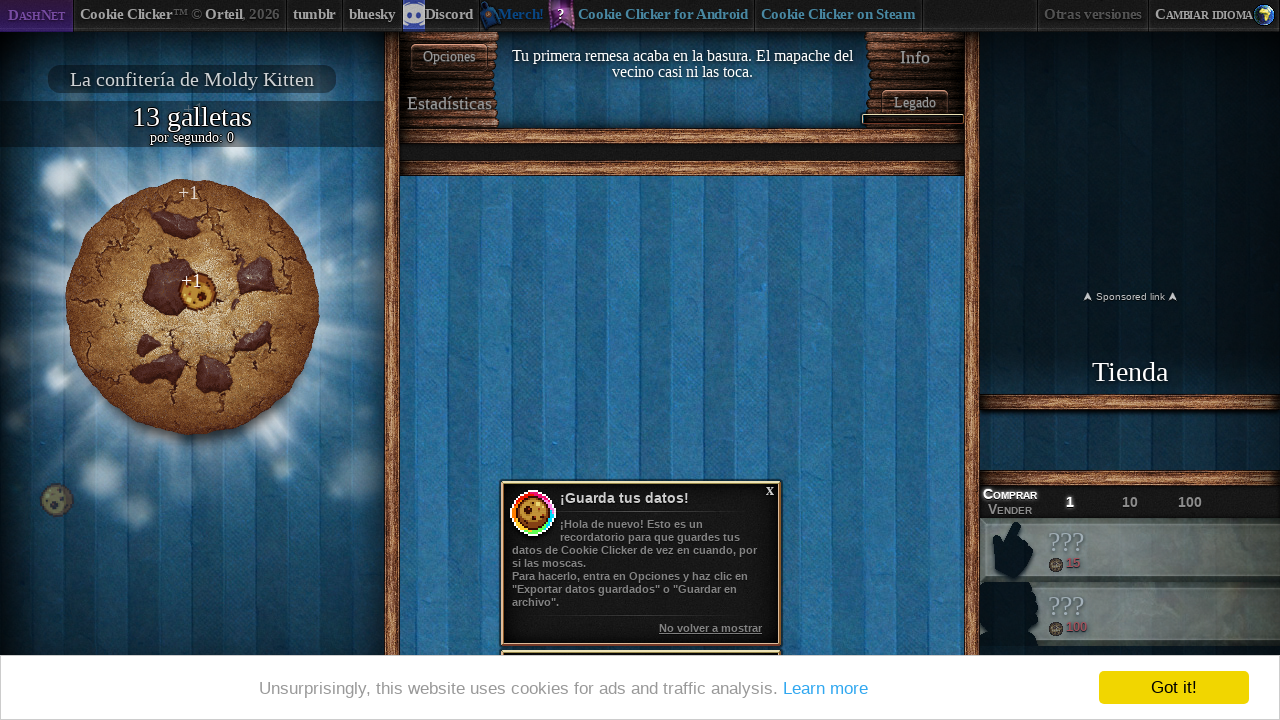

Waited 50ms before next click
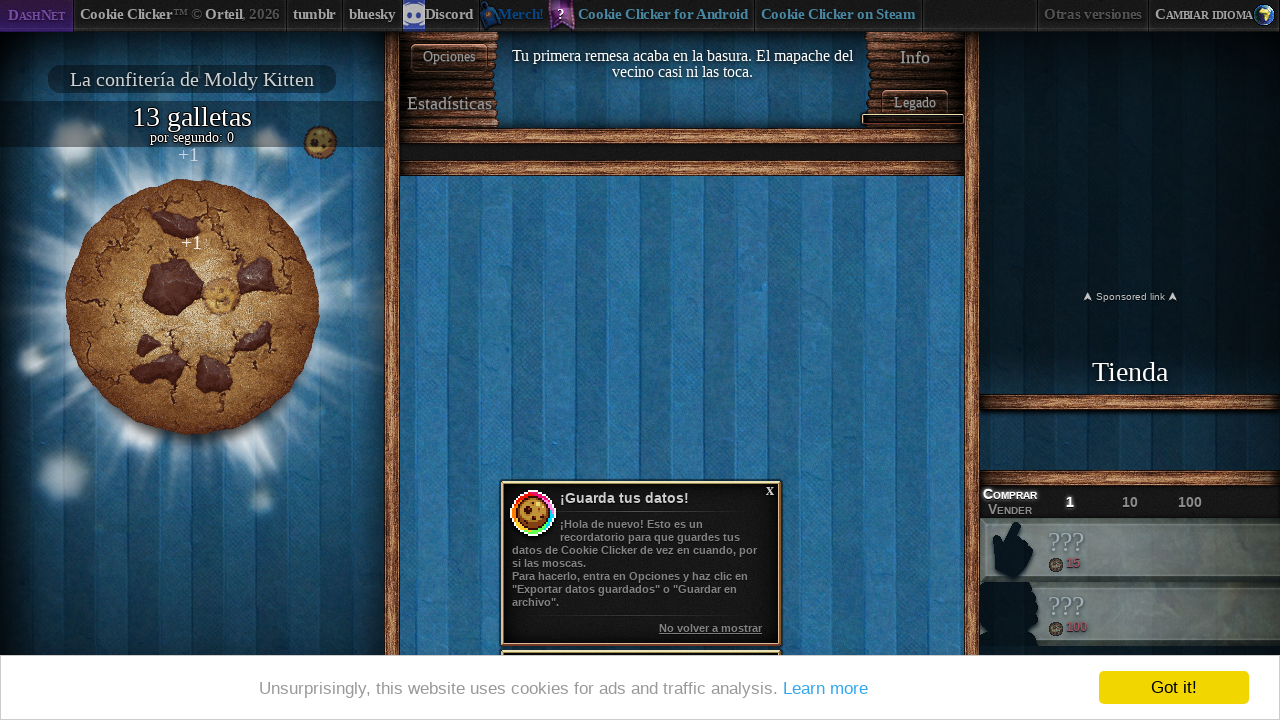

Clicked the cookie at (192, 307) on #bigCookie
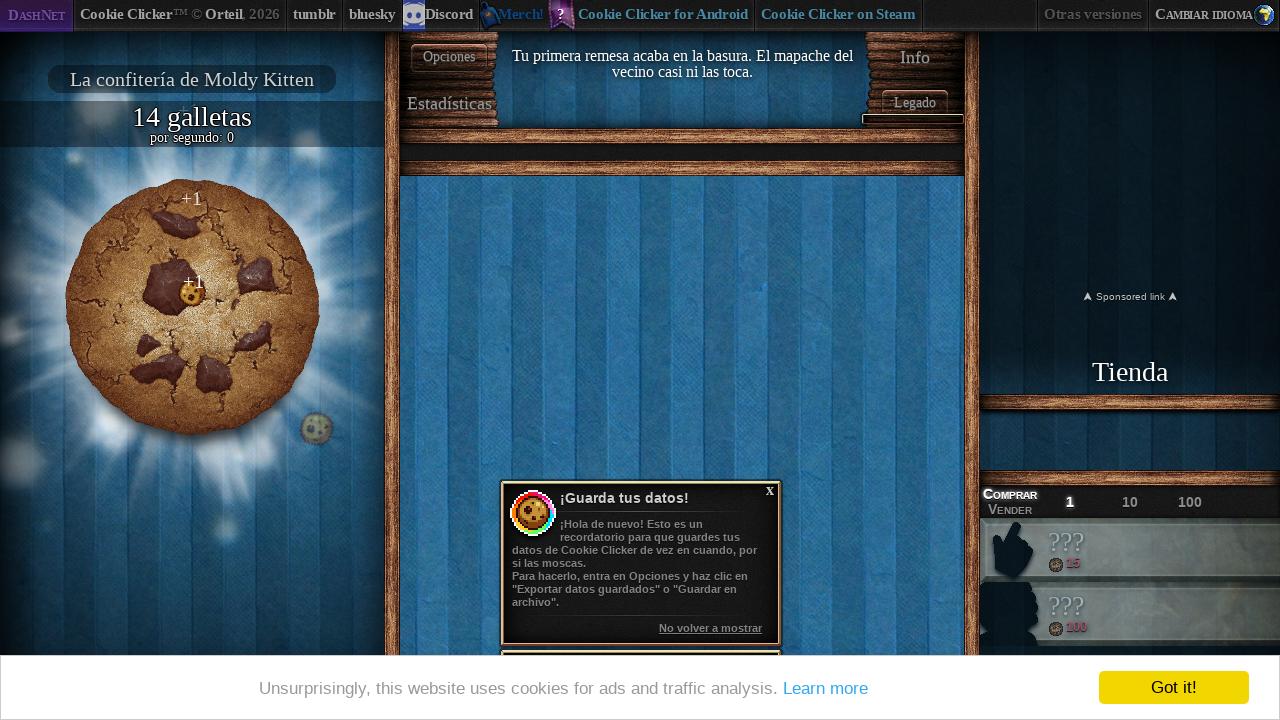

Waited 50ms before next click
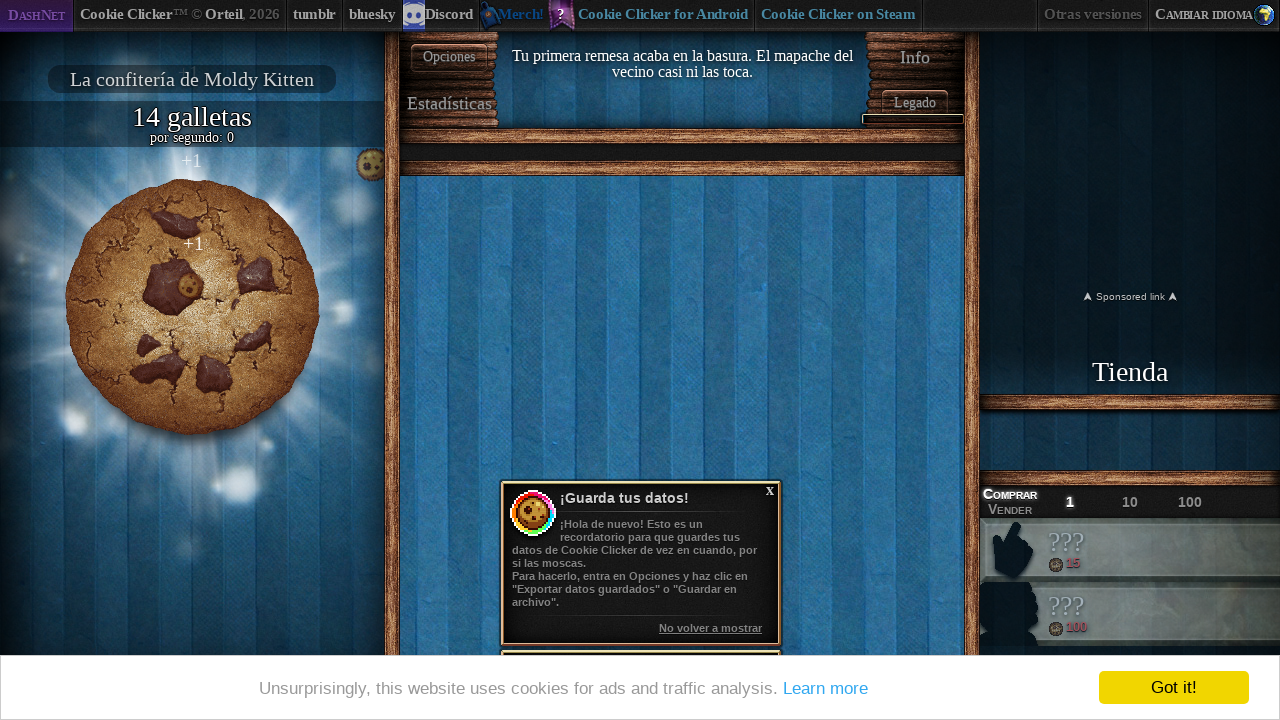

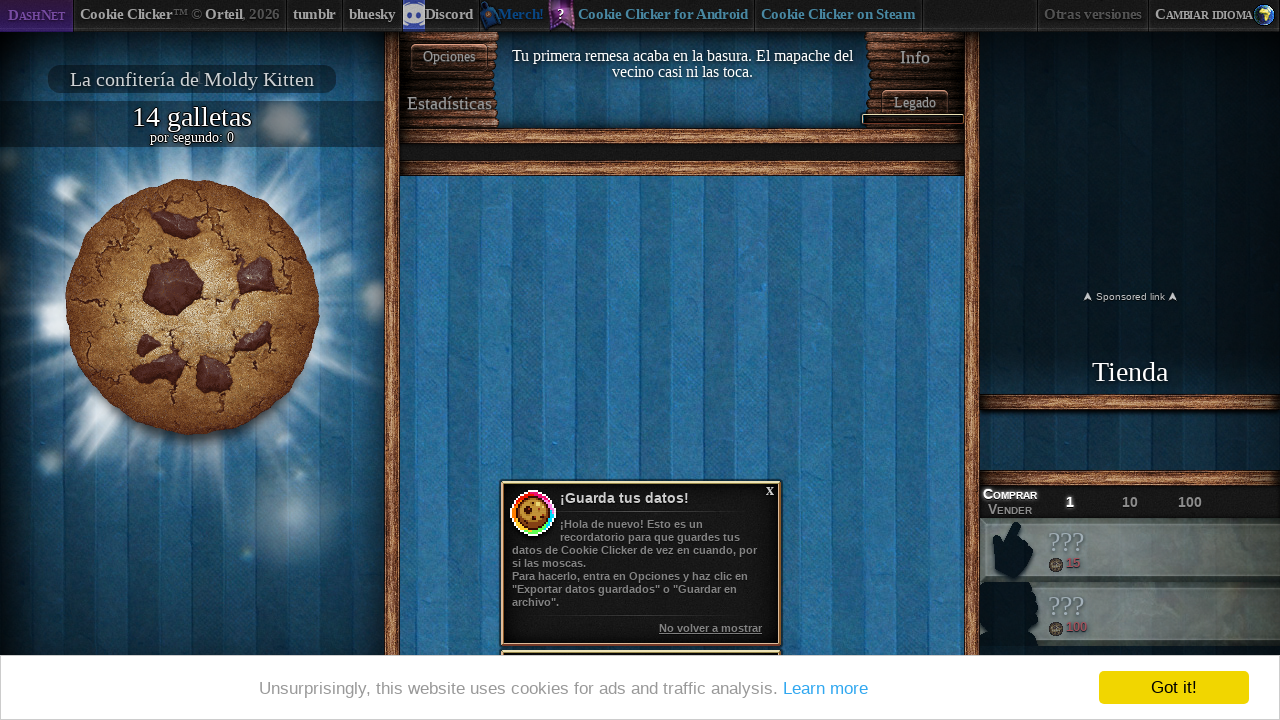